Tests JavaScript confirmation alert handling by clicking a button to trigger the alert, accepting it, and verifying the result text displays on the page.

Starting URL: http://the-internet.herokuapp.com/javascript_alerts

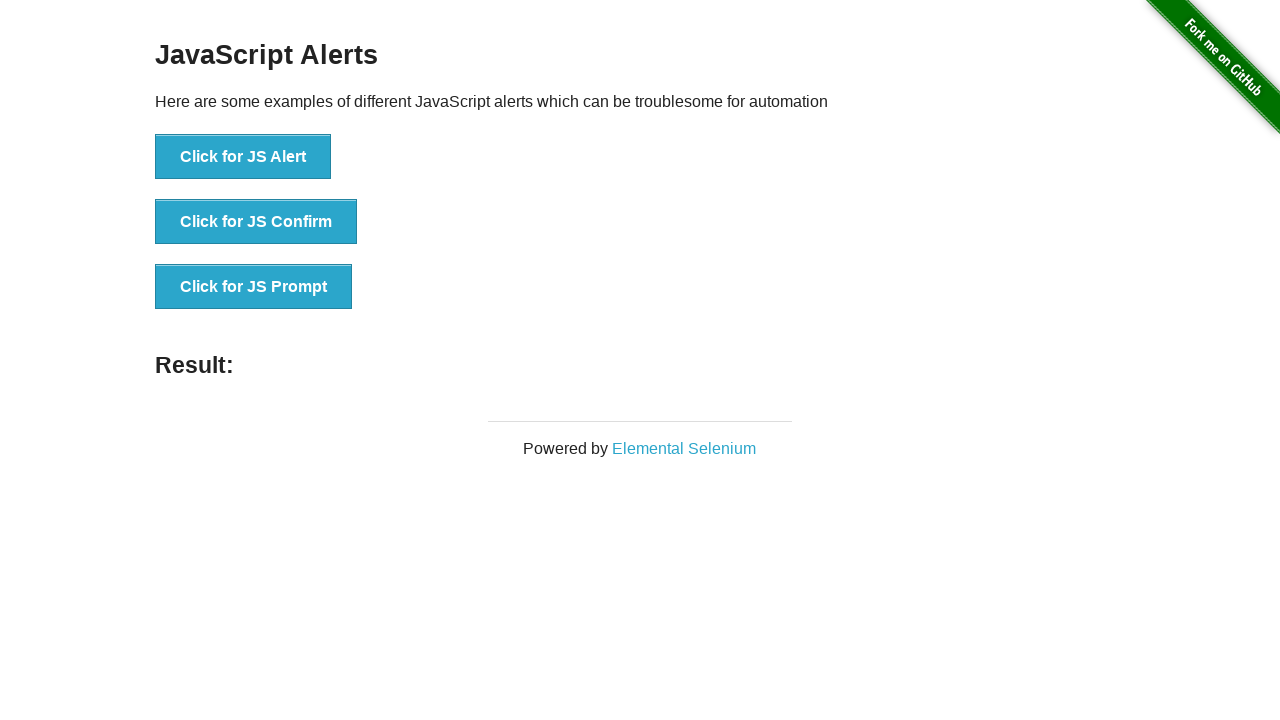

Set up dialog handler to accept confirmation alert
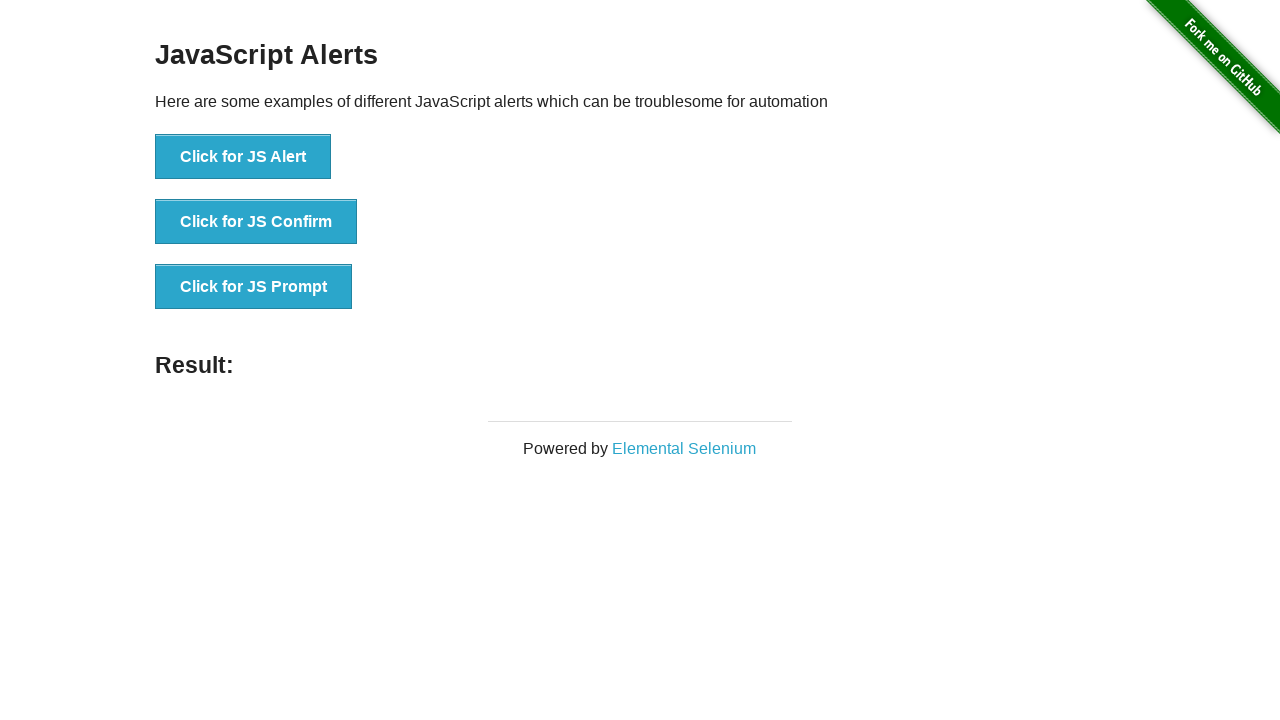

Clicked button to trigger JavaScript confirmation alert at (256, 222) on .example li:nth-child(2) button
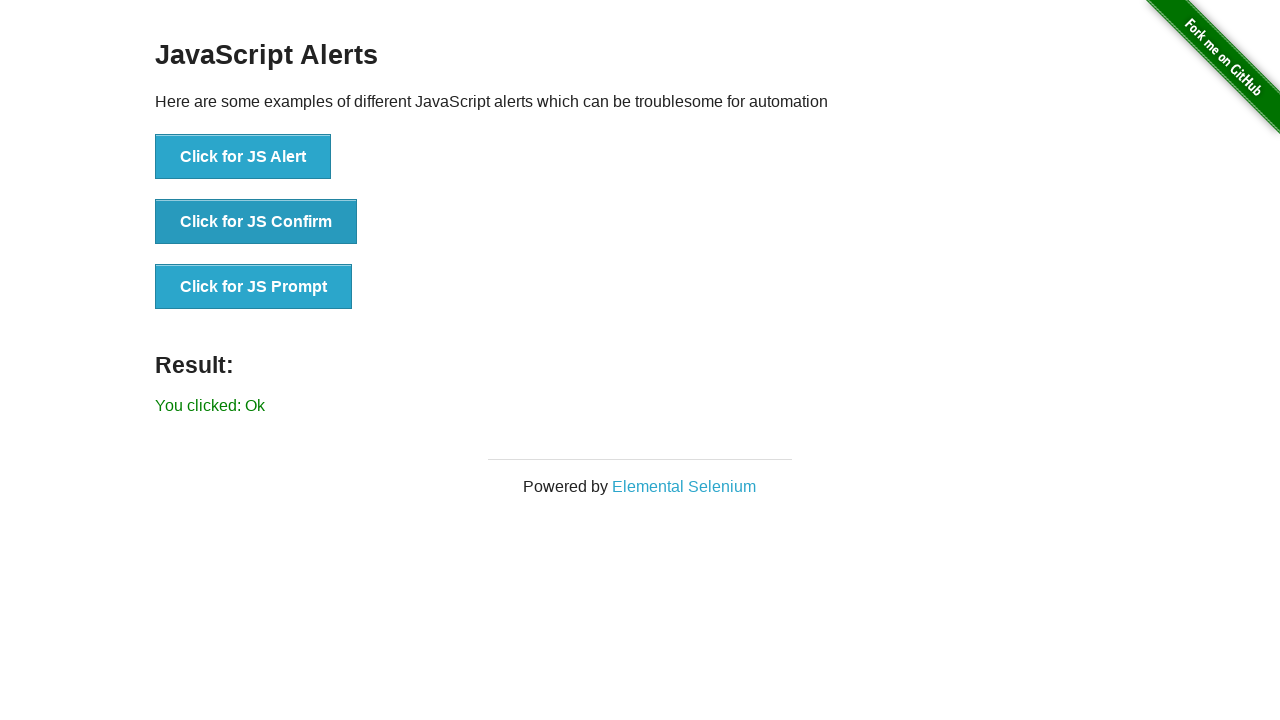

Result text appeared on page
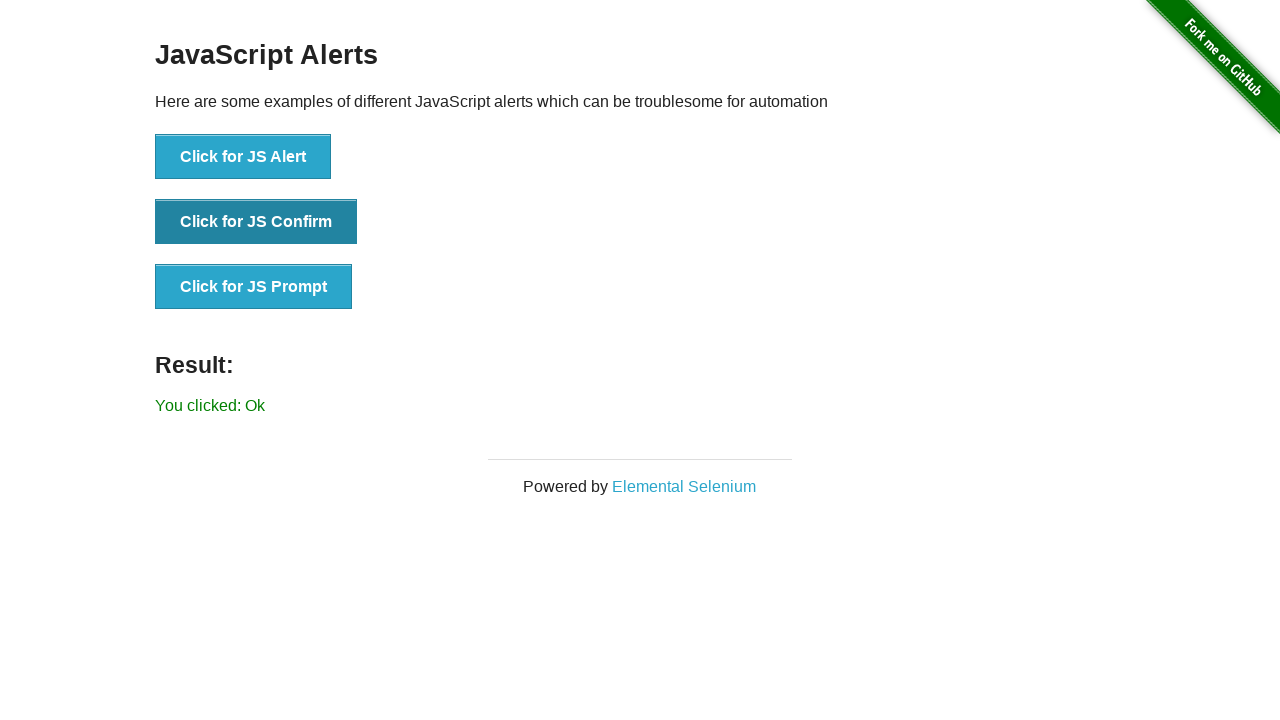

Retrieved result text from page
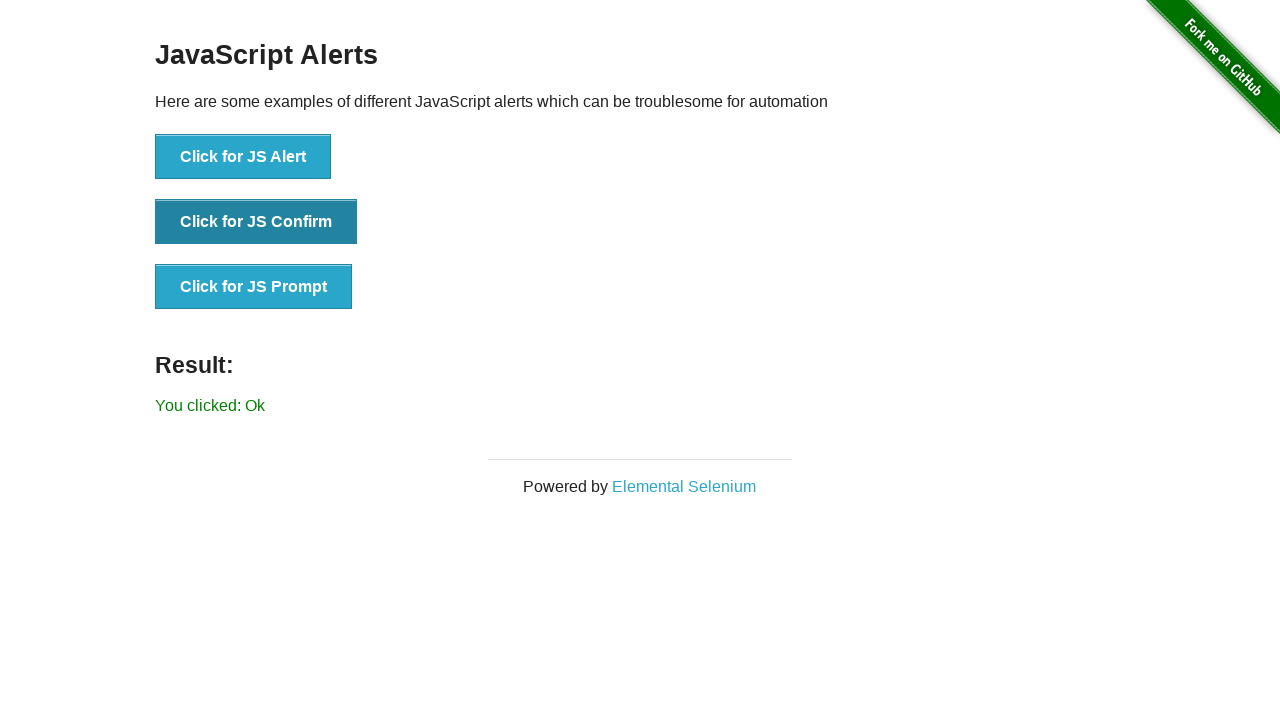

Verified result text equals 'You clicked: Ok'
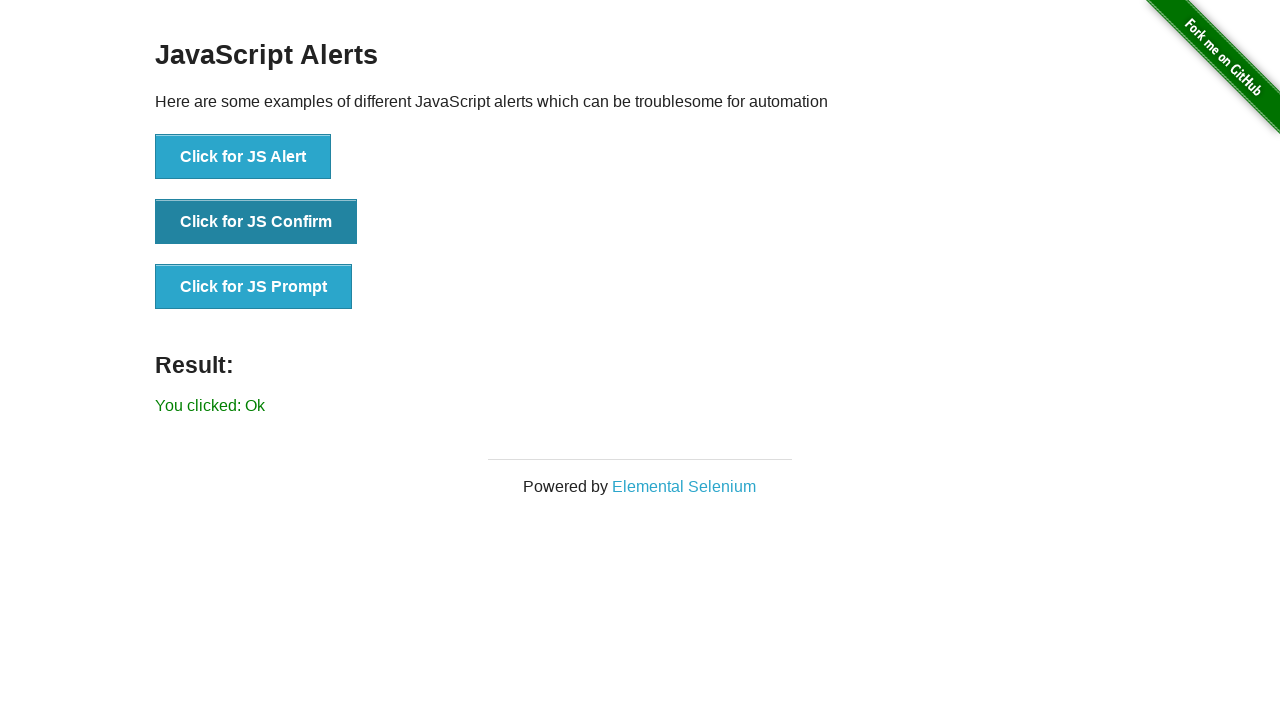

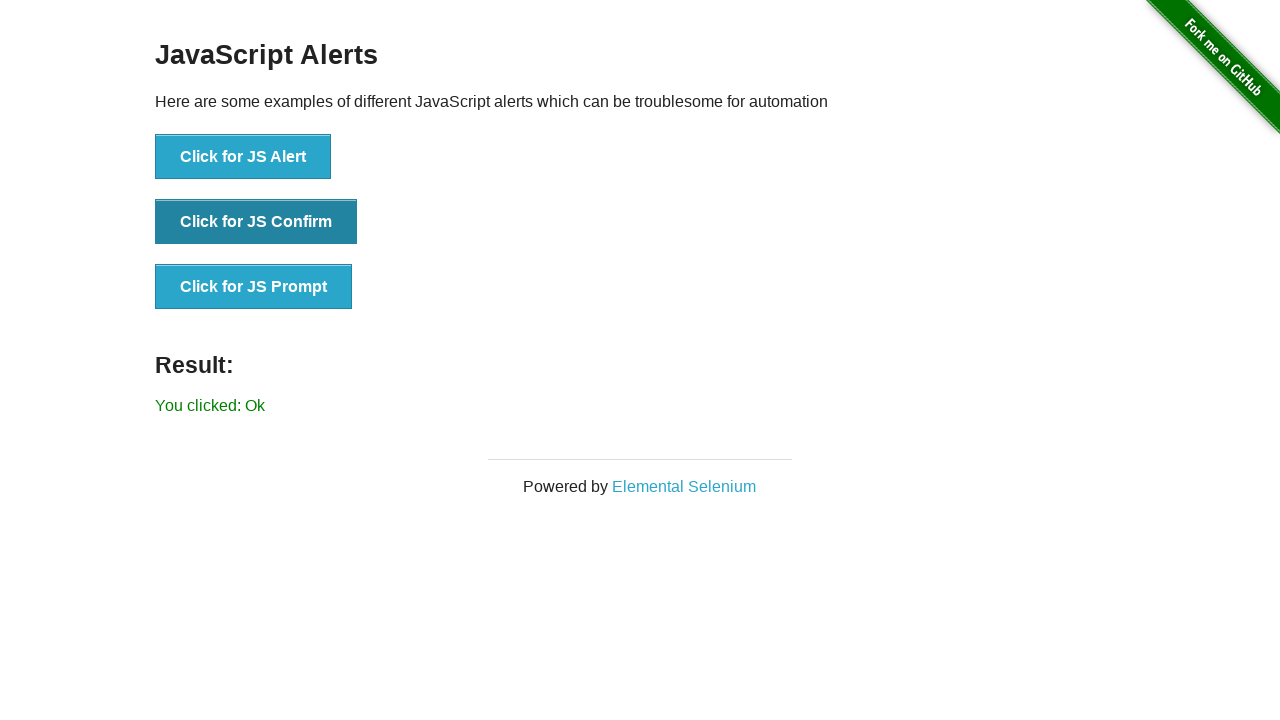